Tests scrolling the product carousel left and right, then adding a product to the cart

Starting URL: https://pizzeria.skillbox.cc/

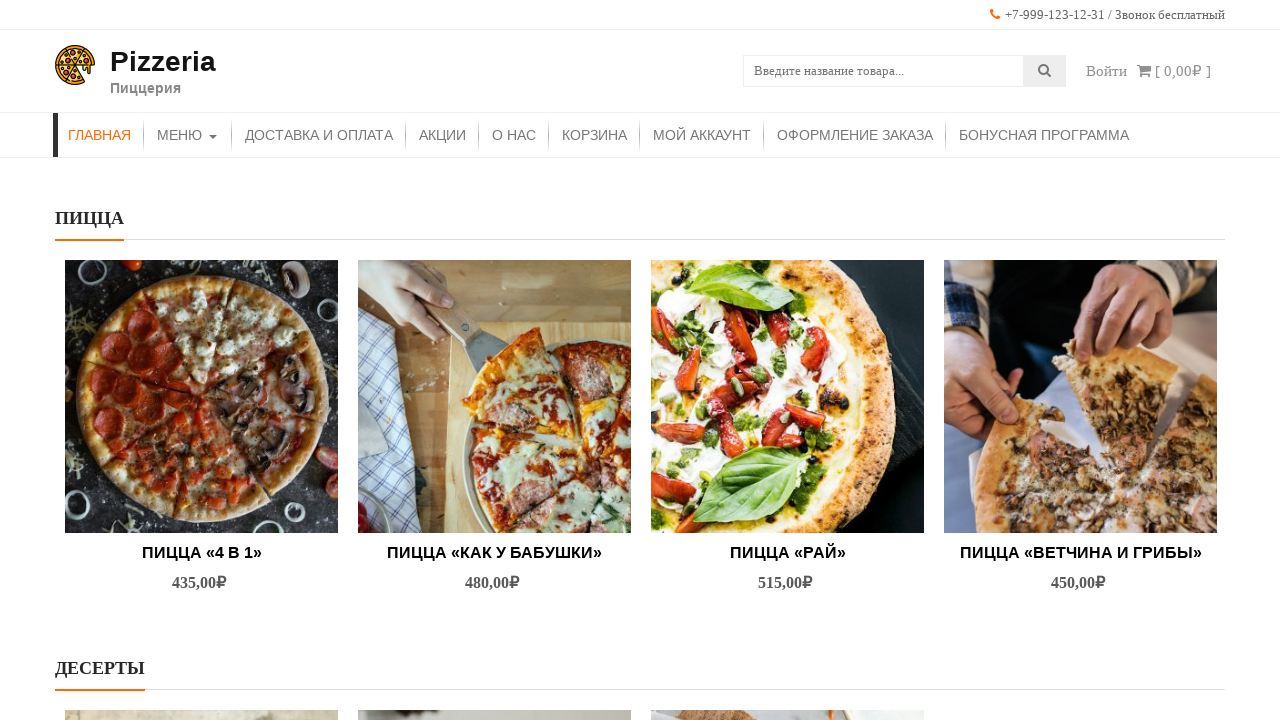

Waited for carousel product image to be visible
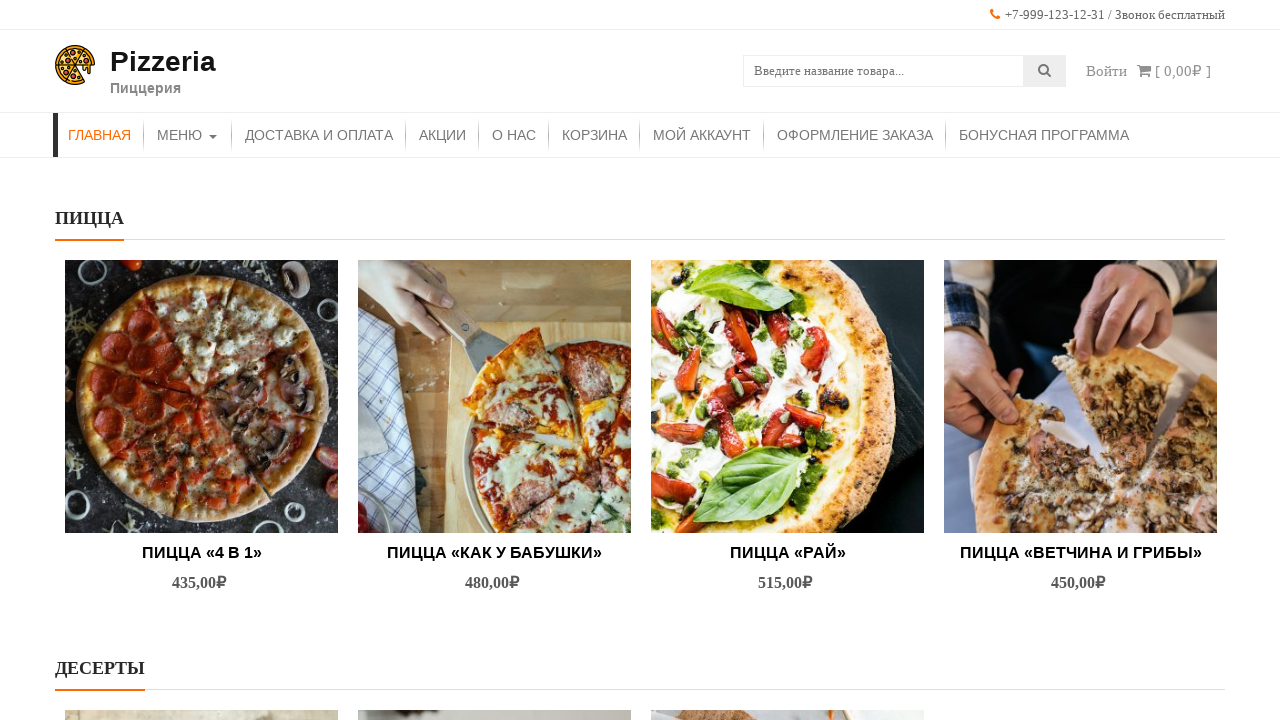

Hovered over product in carousel at (202, 396) on (//img[@src='http://pizzeria.skillbox.cc/wp-content/uploads/2021/10/pexels-natas
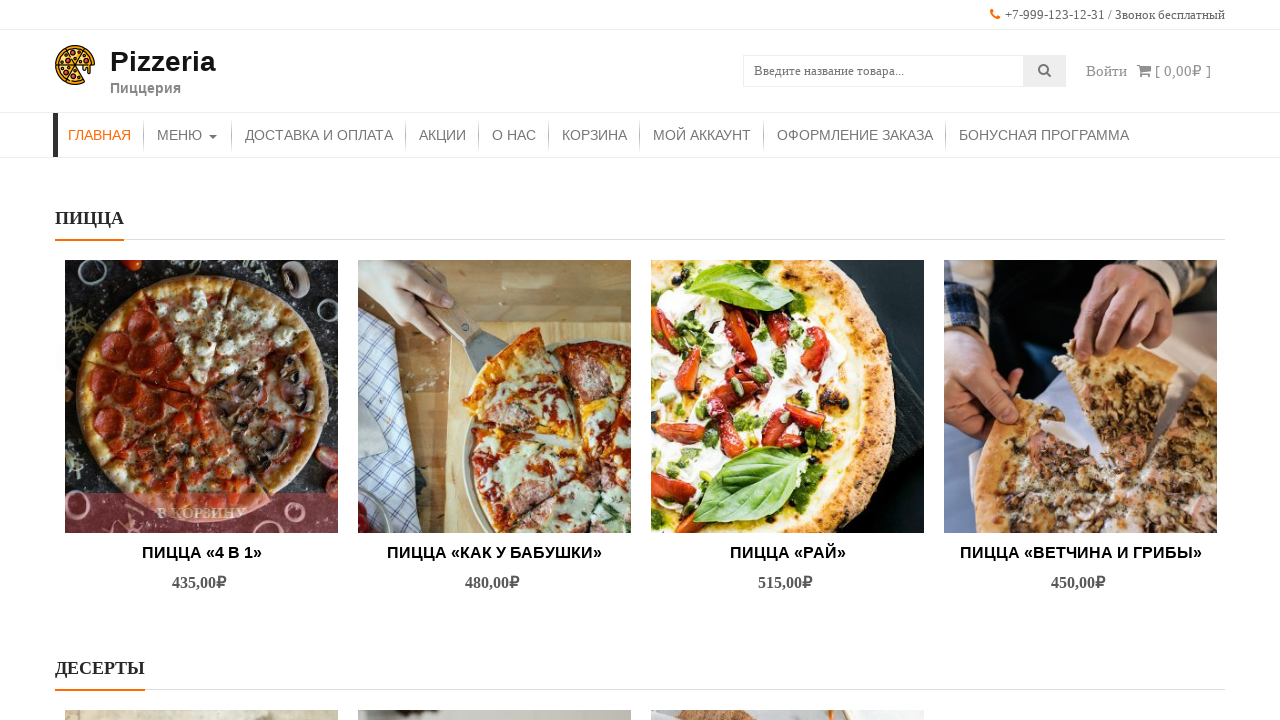

Clicked carousel previous button (first time) at (75, 358) on .slick-prev
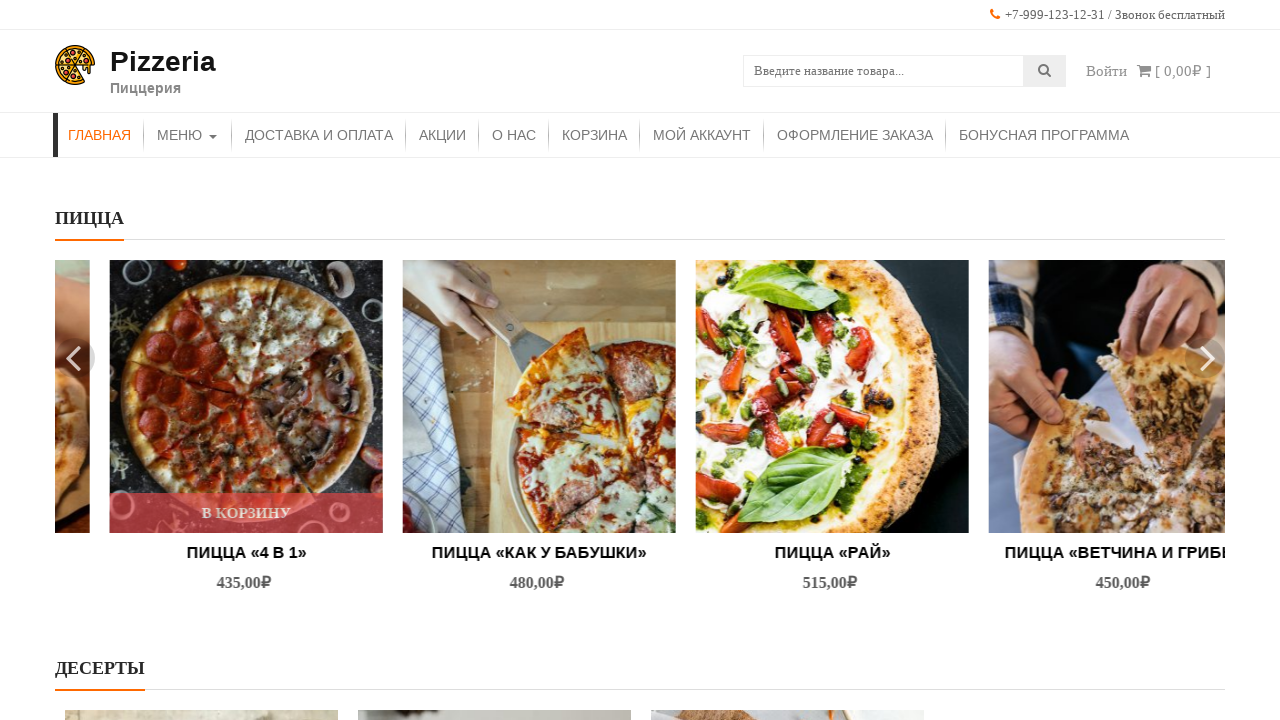

Waited 1 second for carousel animation
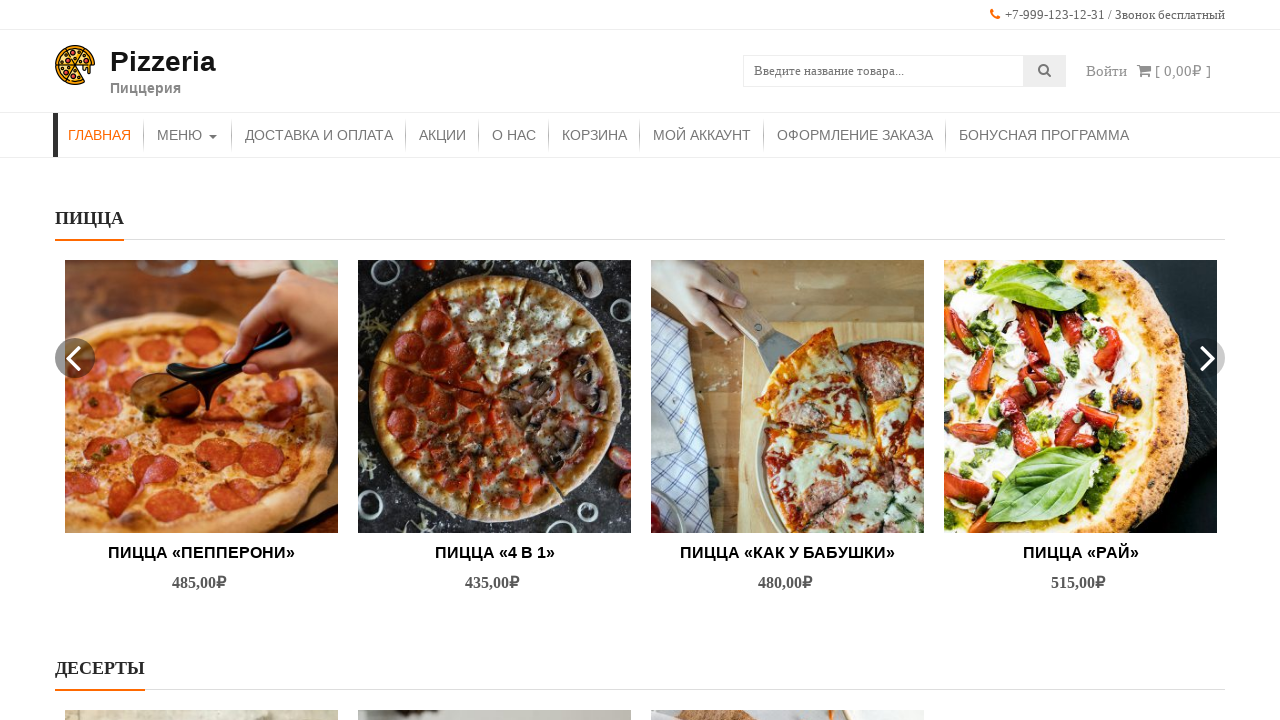

Clicked carousel previous button (second time) at (75, 358) on .slick-prev
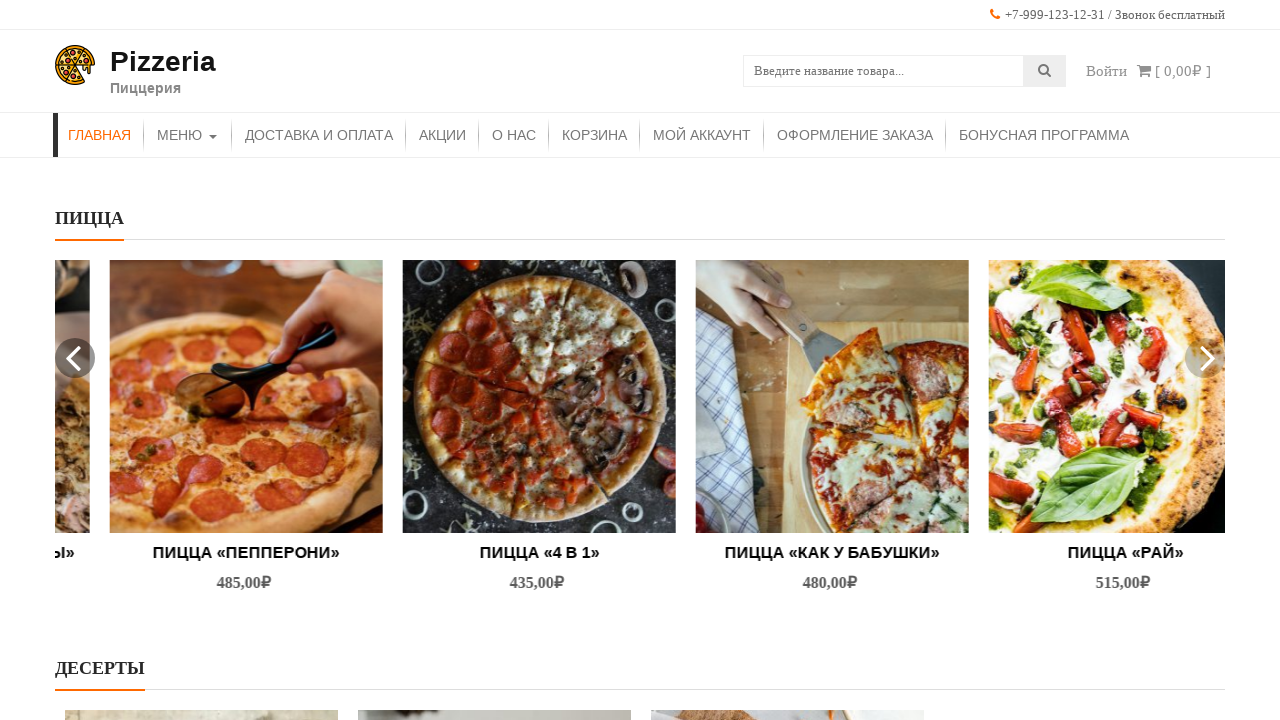

Waited 1 second for carousel animation
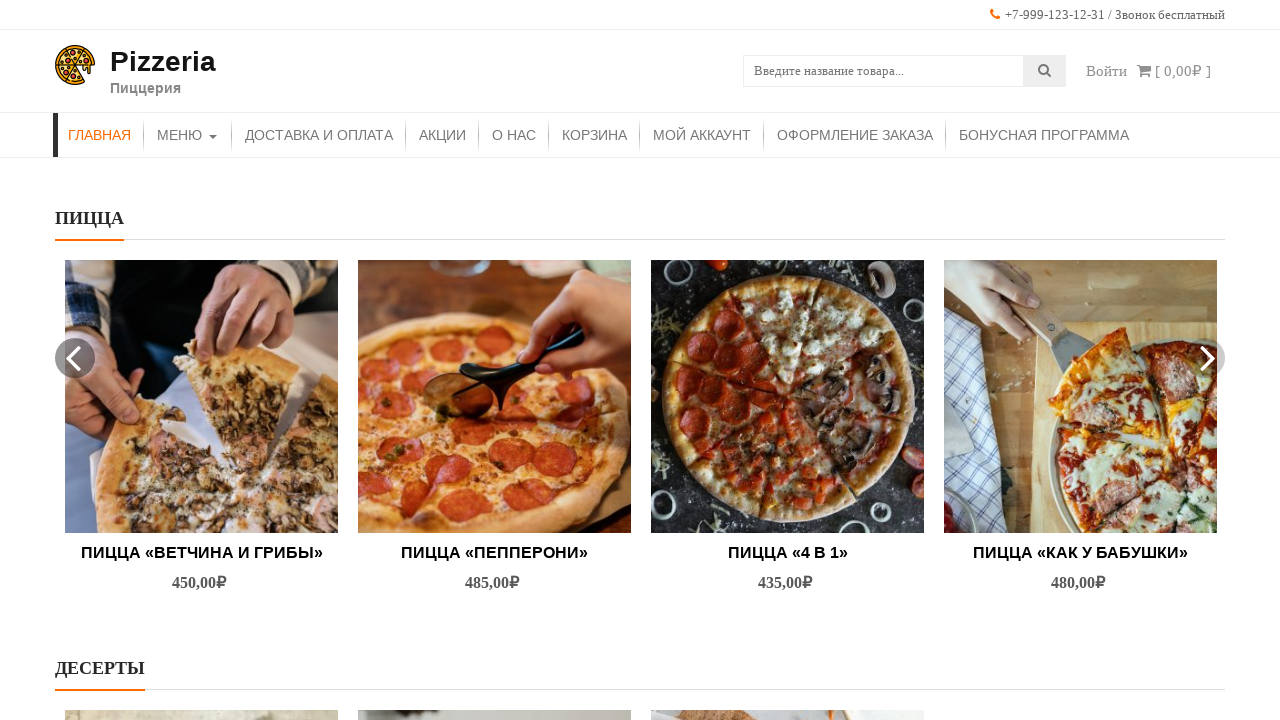

Clicked carousel next button (first time) at (1205, 358) on .slick-next
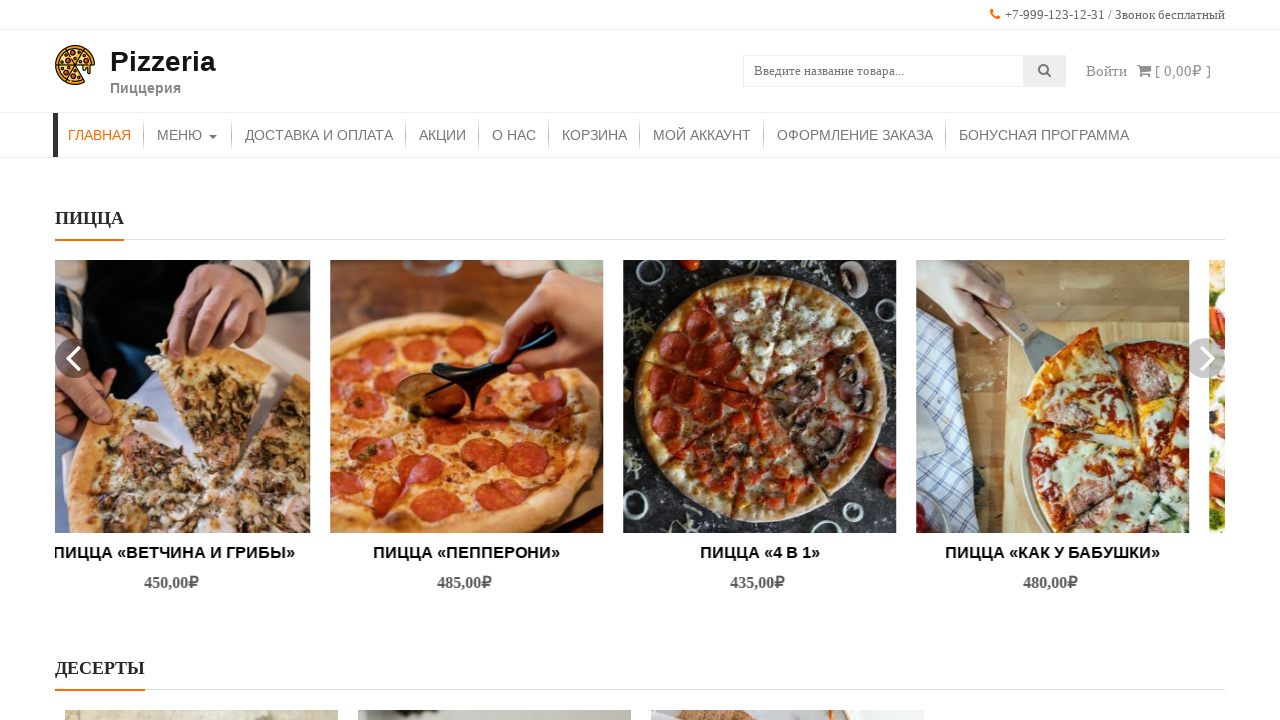

Waited 1 second for carousel animation
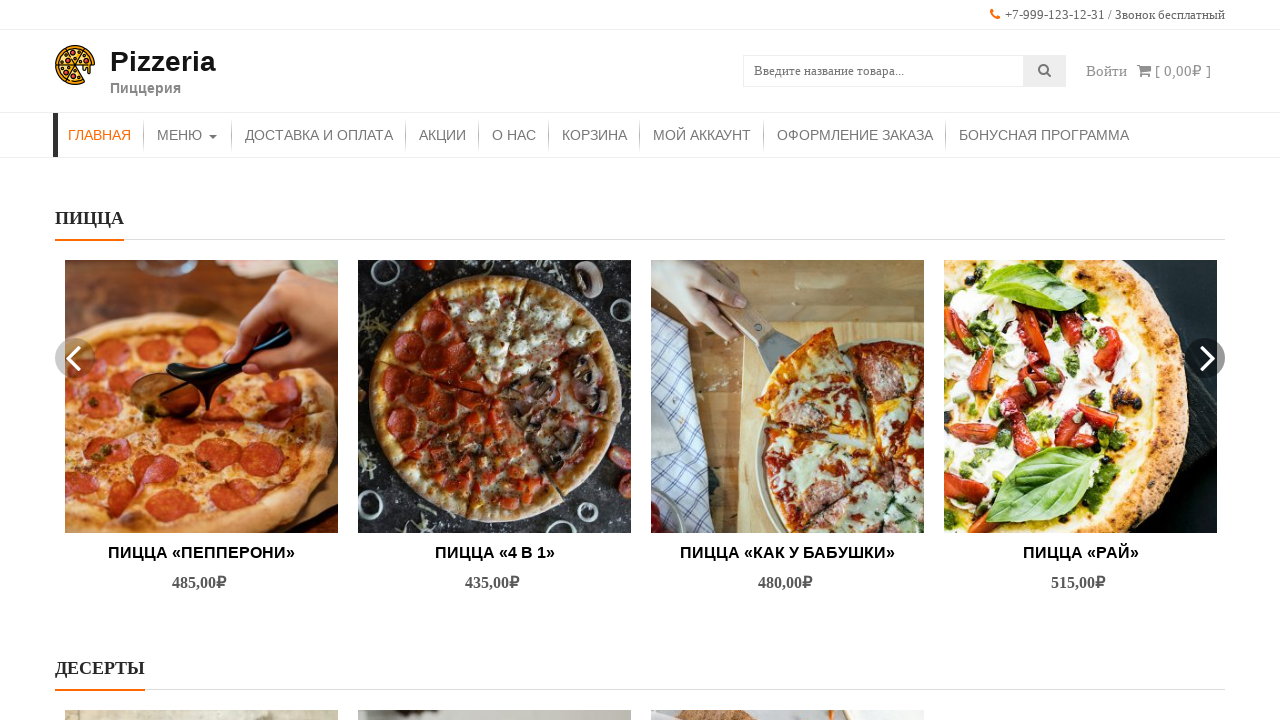

Clicked carousel next button (second time) at (1205, 358) on .slick-next
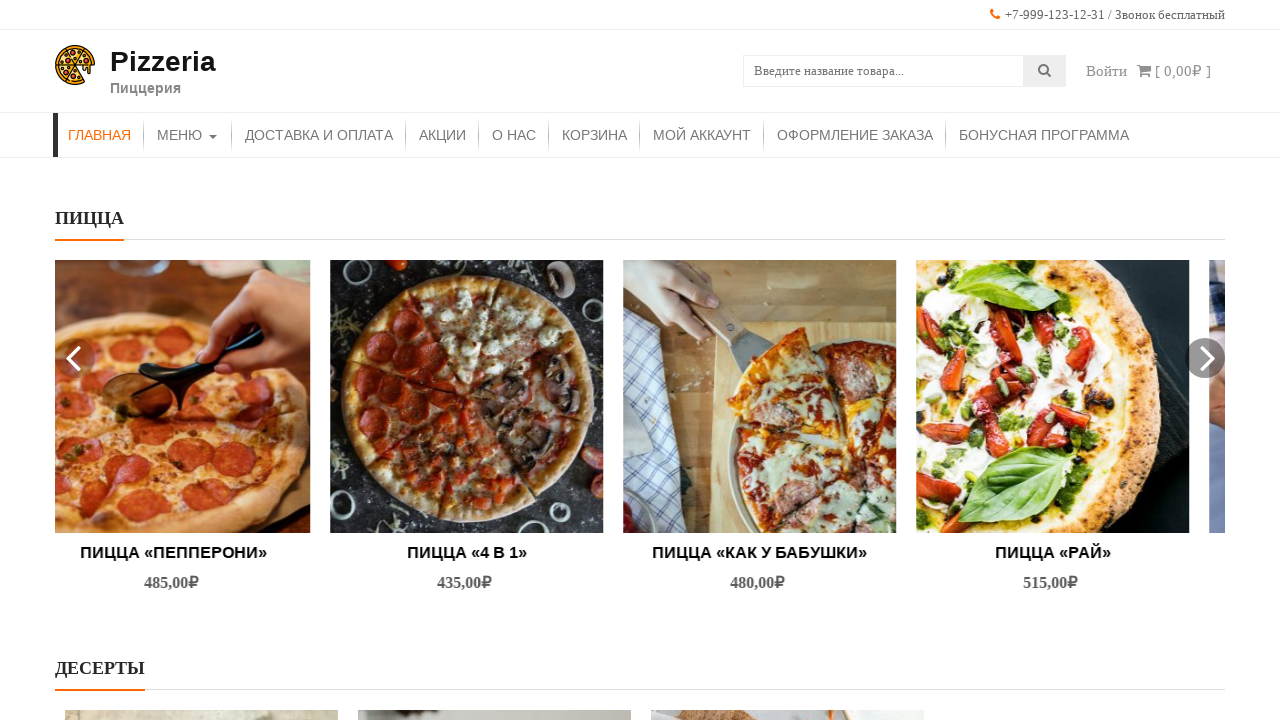

Waited 1 second for carousel animation
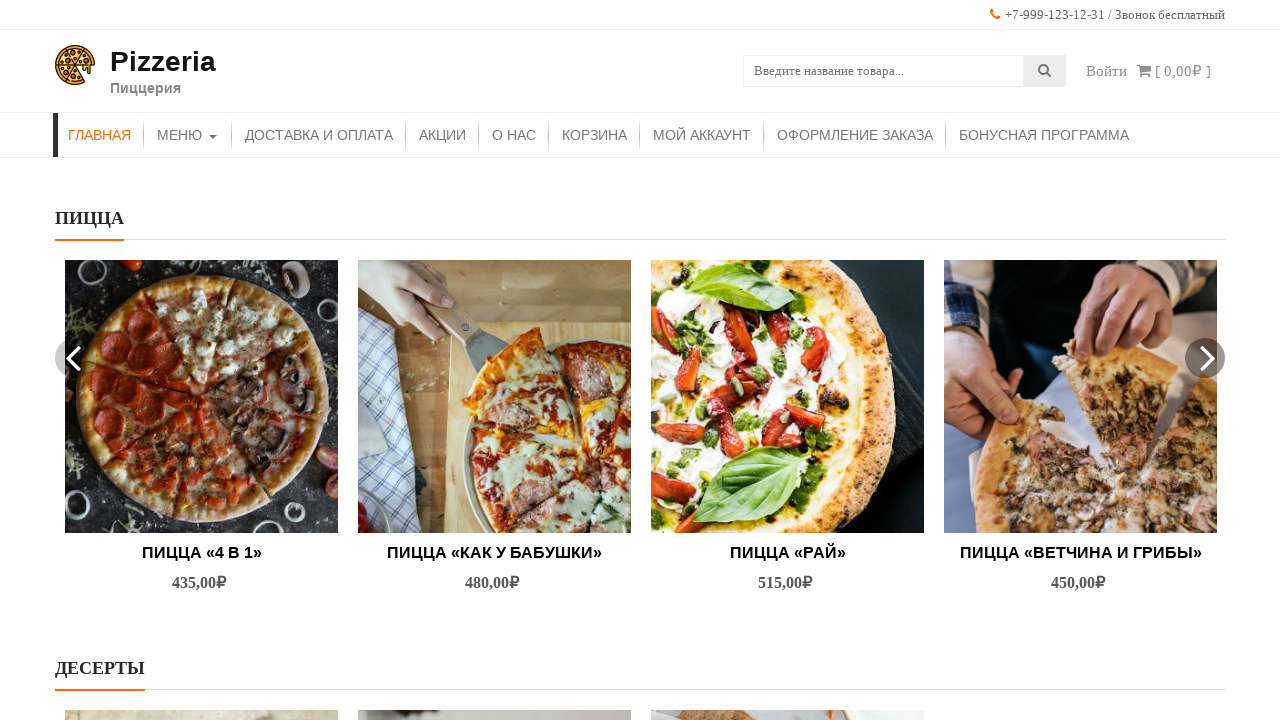

Clicked carousel next button (third time) at (1205, 358) on .slick-next
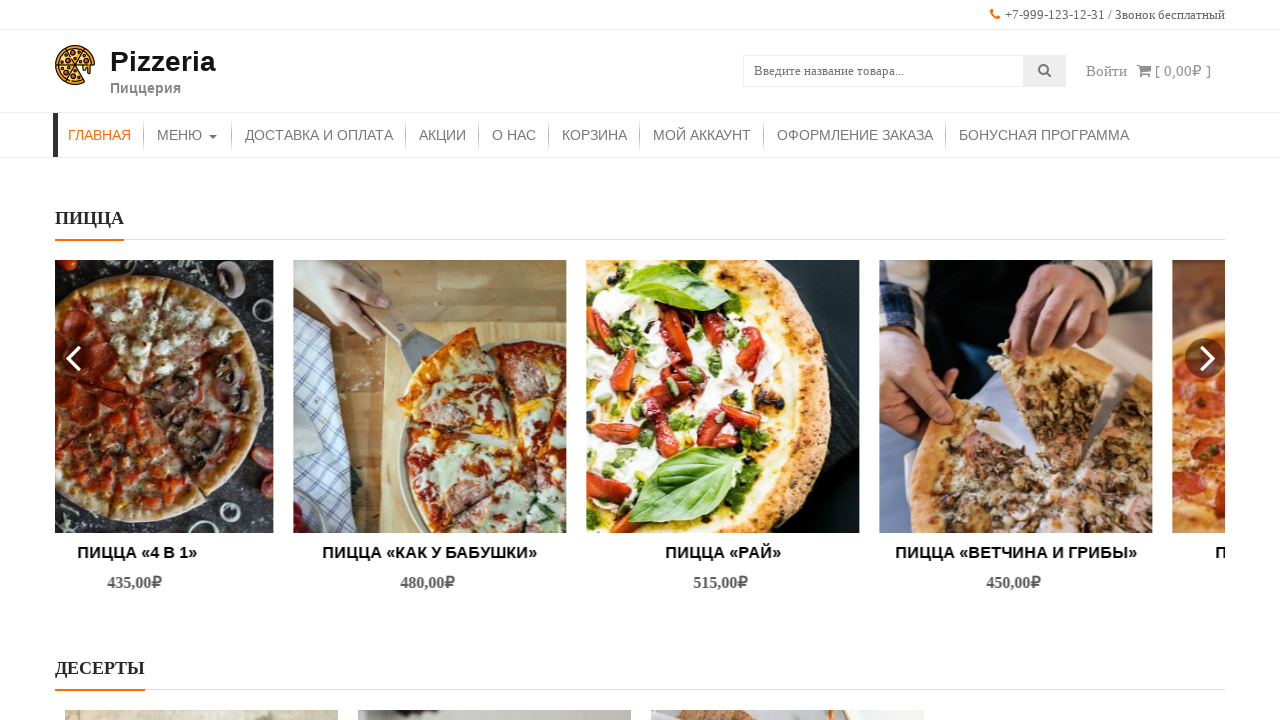

Waited 1 second for carousel animation
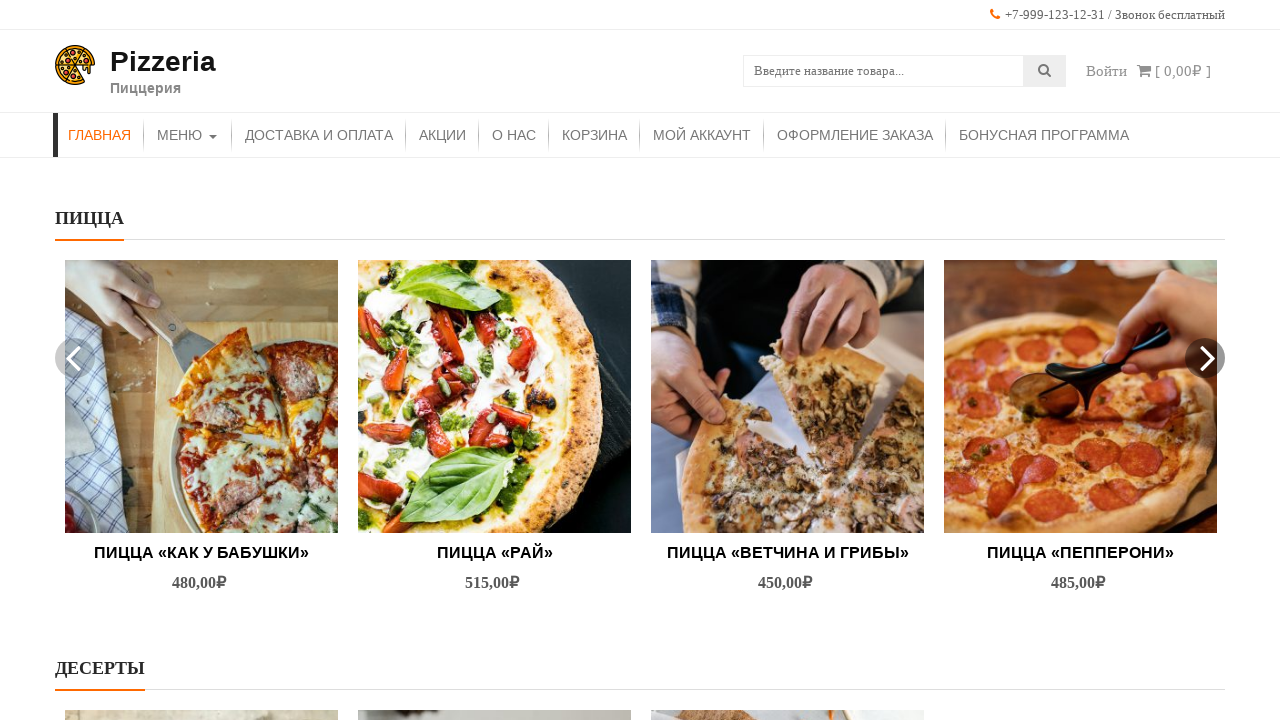

Hovered over product in carousel to reveal add to cart button at (1080, 396) on (//img[@src='http://pizzeria.skillbox.cc/wp-content/uploads/2021/10/pexels-cotto
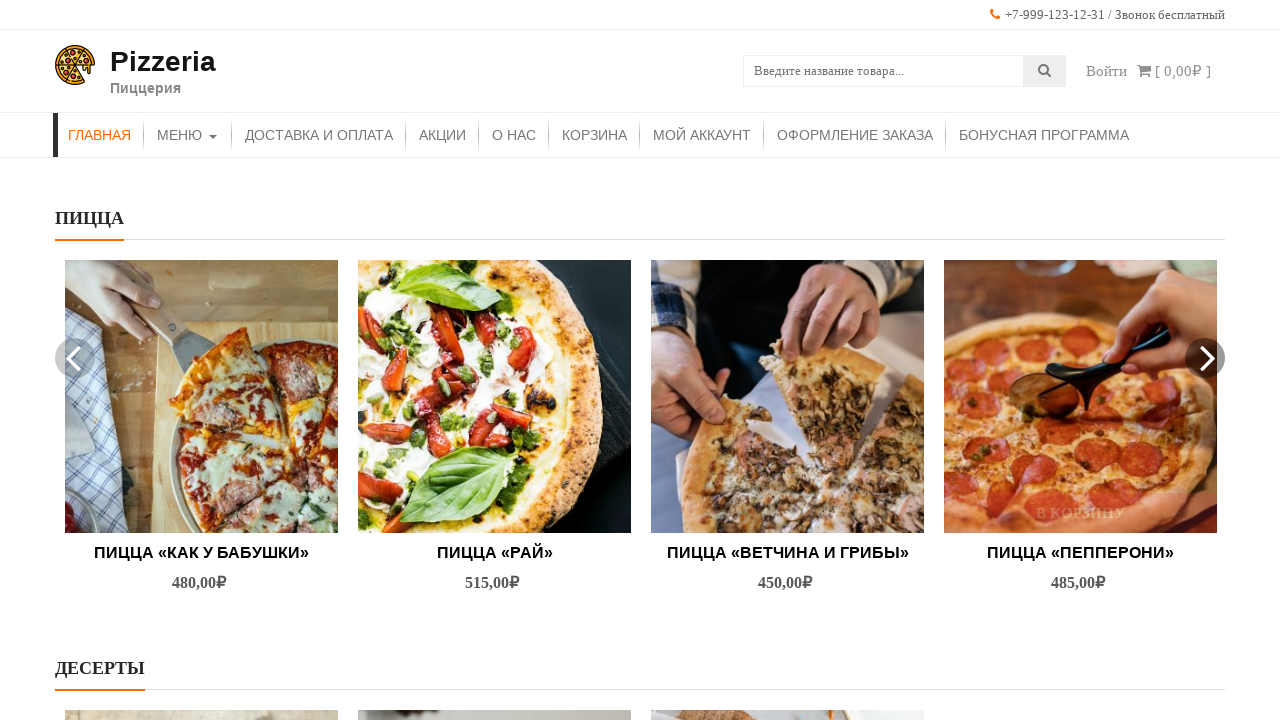

Clicked 'Add to Cart' button to add product to cart at (1080, 513) on (//*[@class='button product_type_simple add_to_cart_button ajax_add_to_cart'])[9
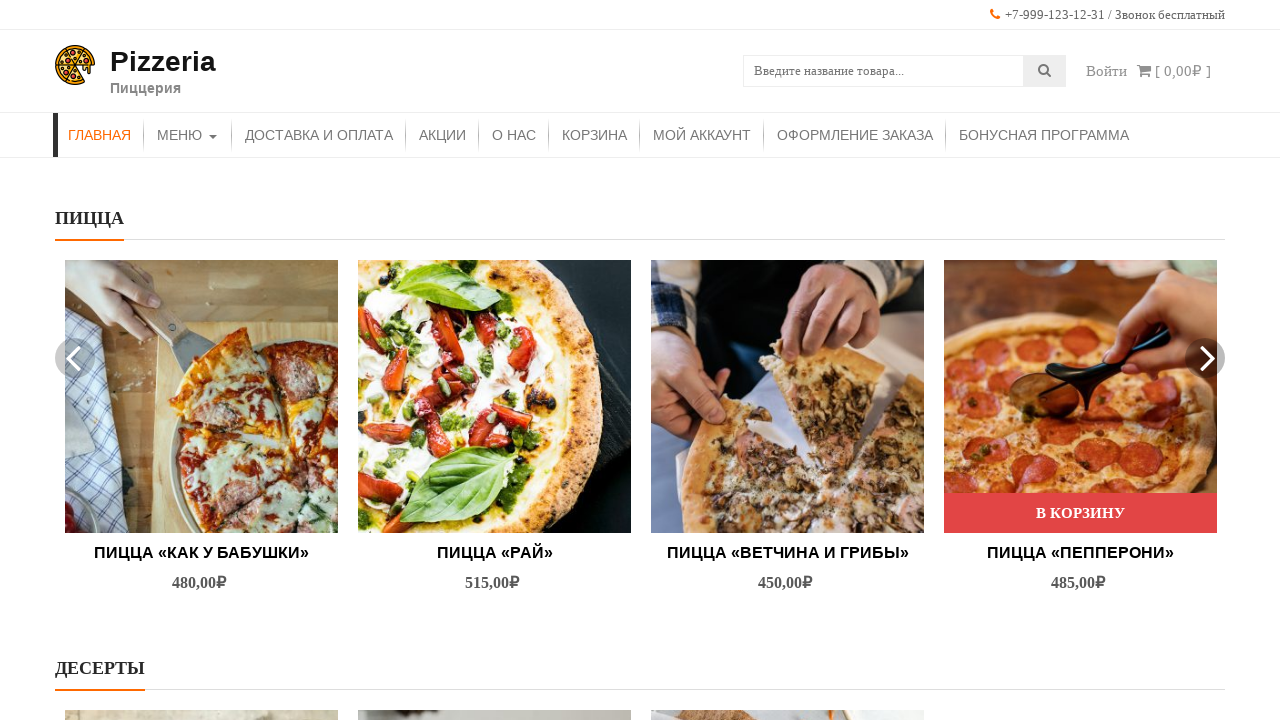

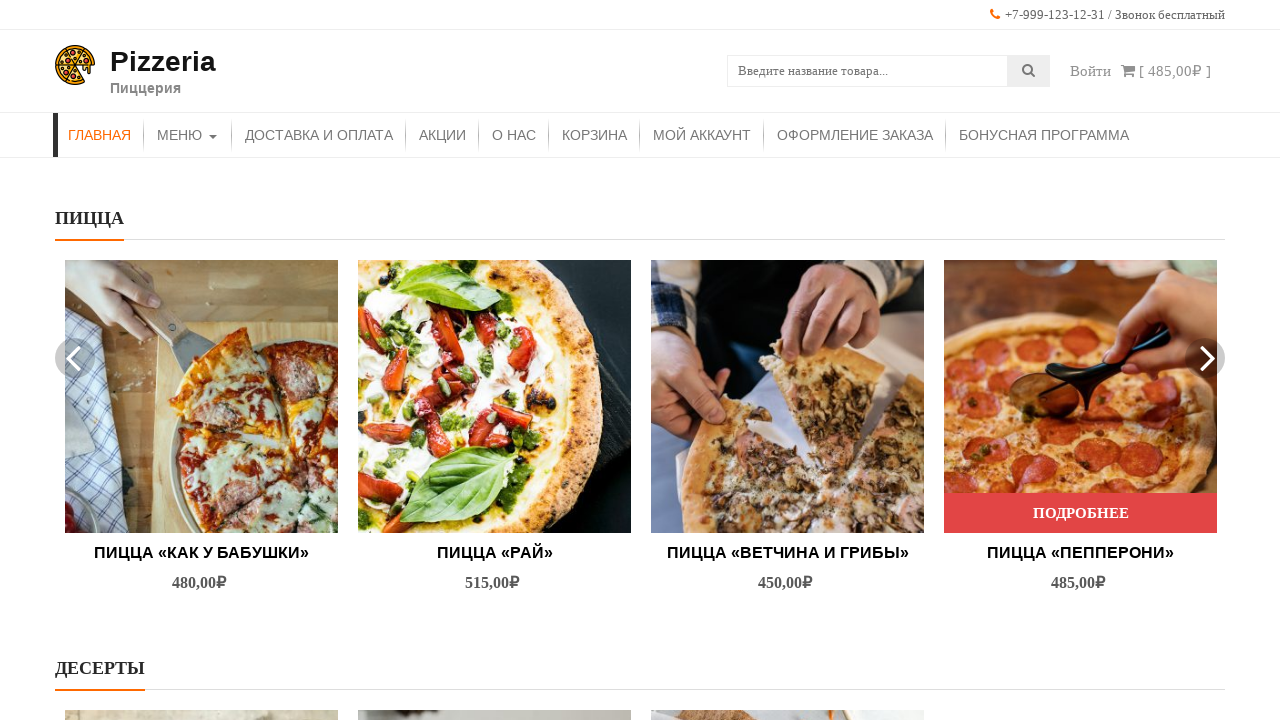